Tests clicking a network button and waiting for the corresponding API response to complete

Starting URL: https://example.cypress.io/commands/waiting

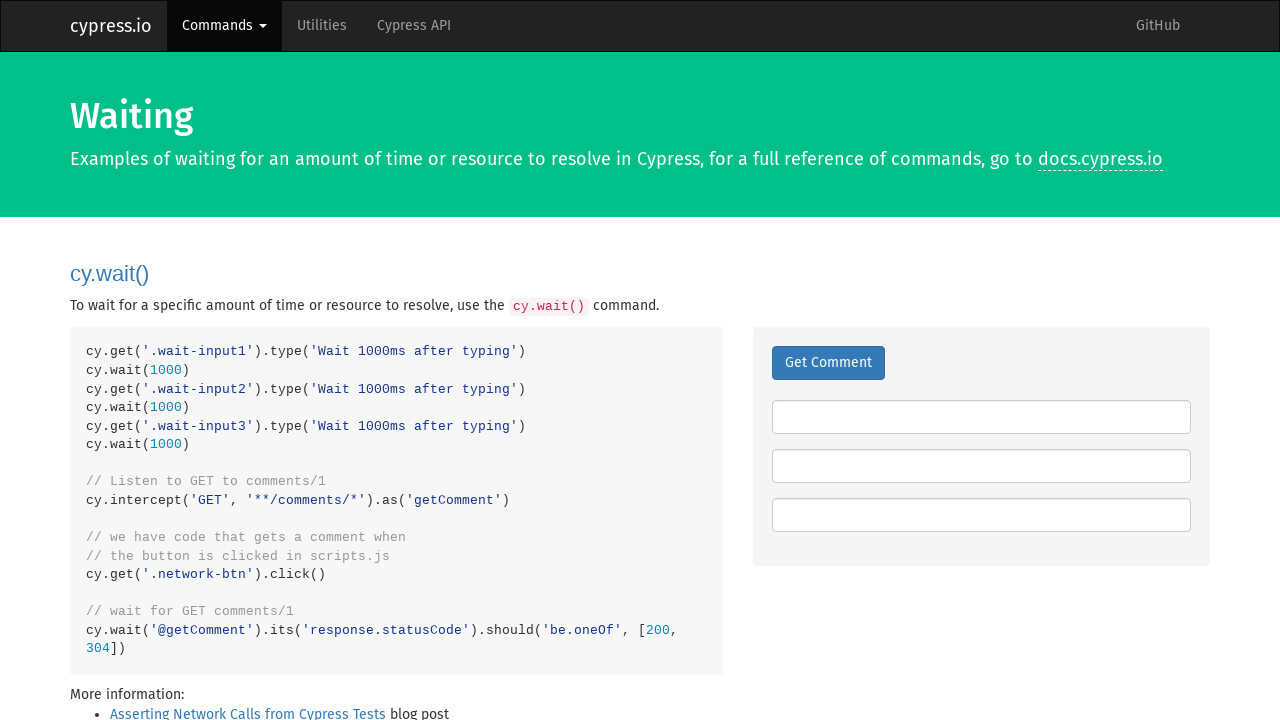

Clicked network button to trigger API call at (828, 363) on .network-btn
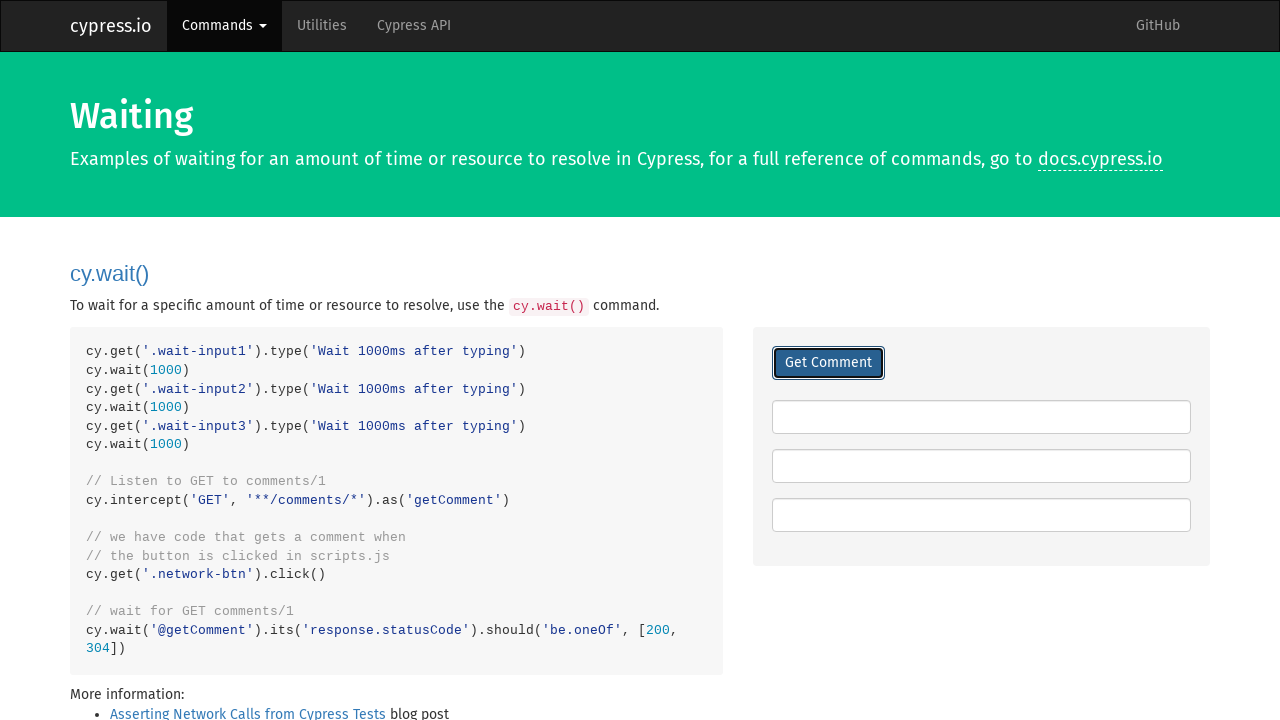

Captured API response from comments endpoint
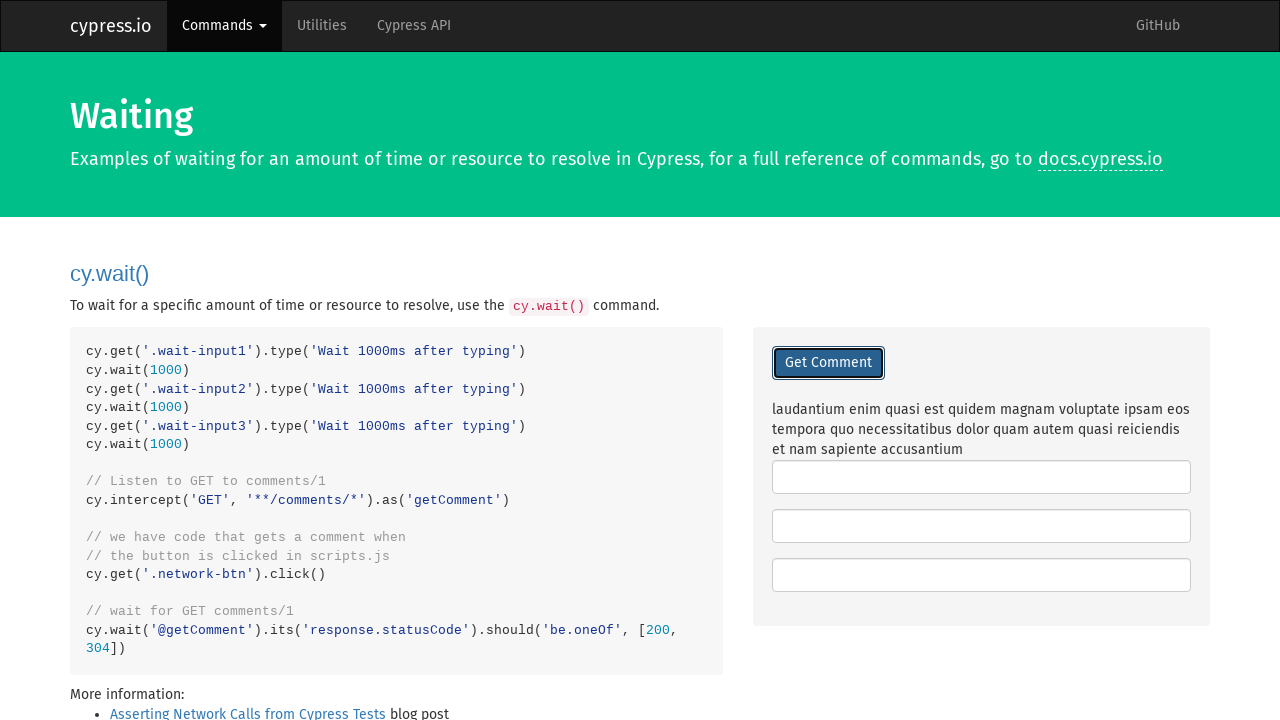

Verified API response status is 200
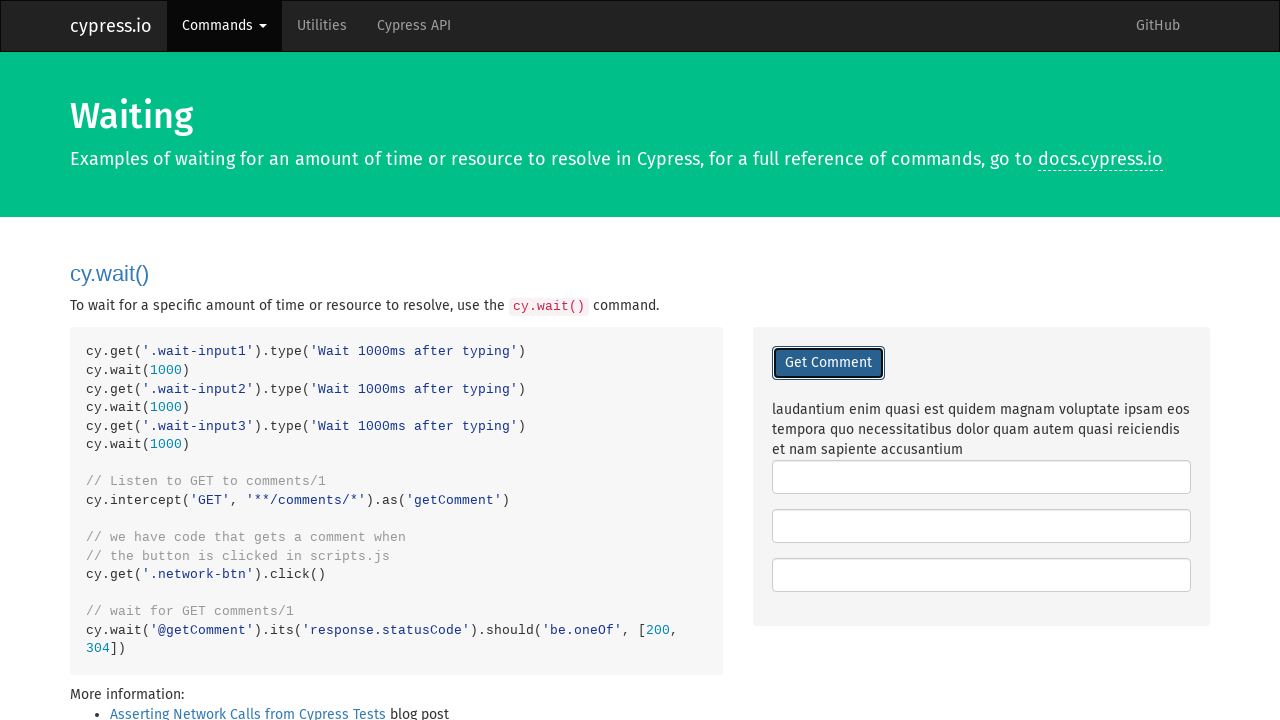

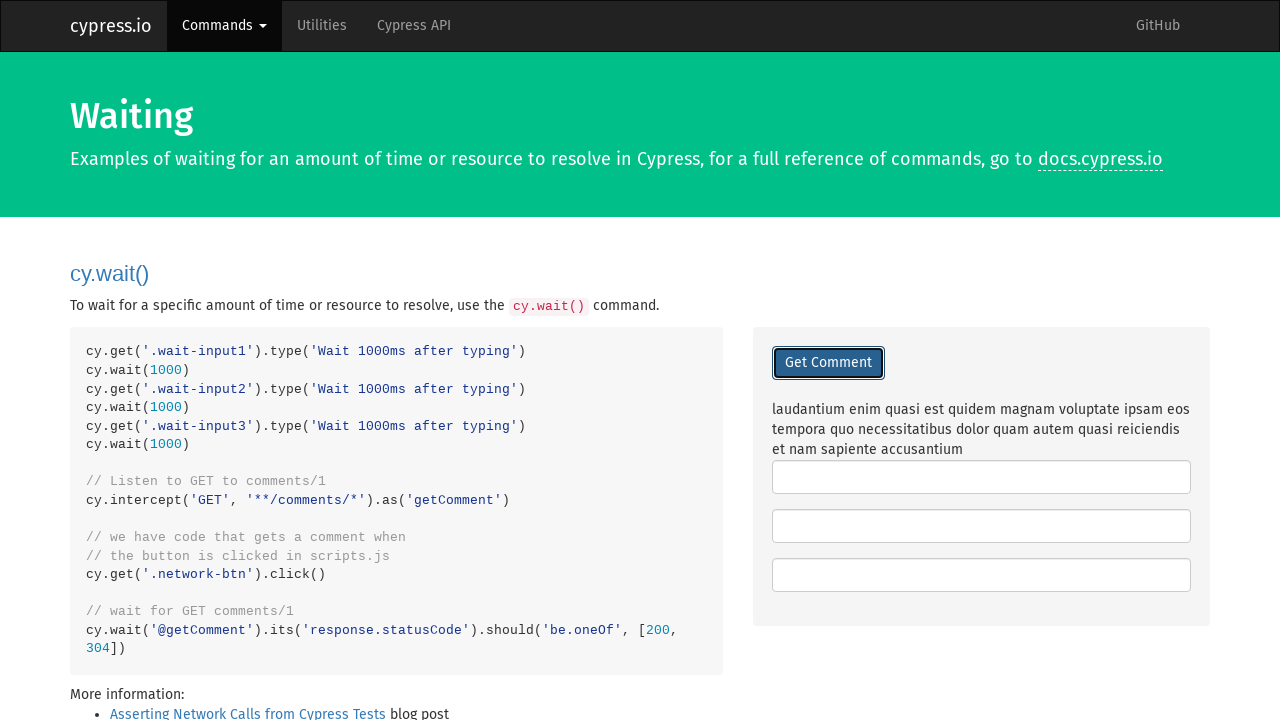